Tests login with valid username but empty password to verify password requirement error

Starting URL: https://www.saucedemo.com

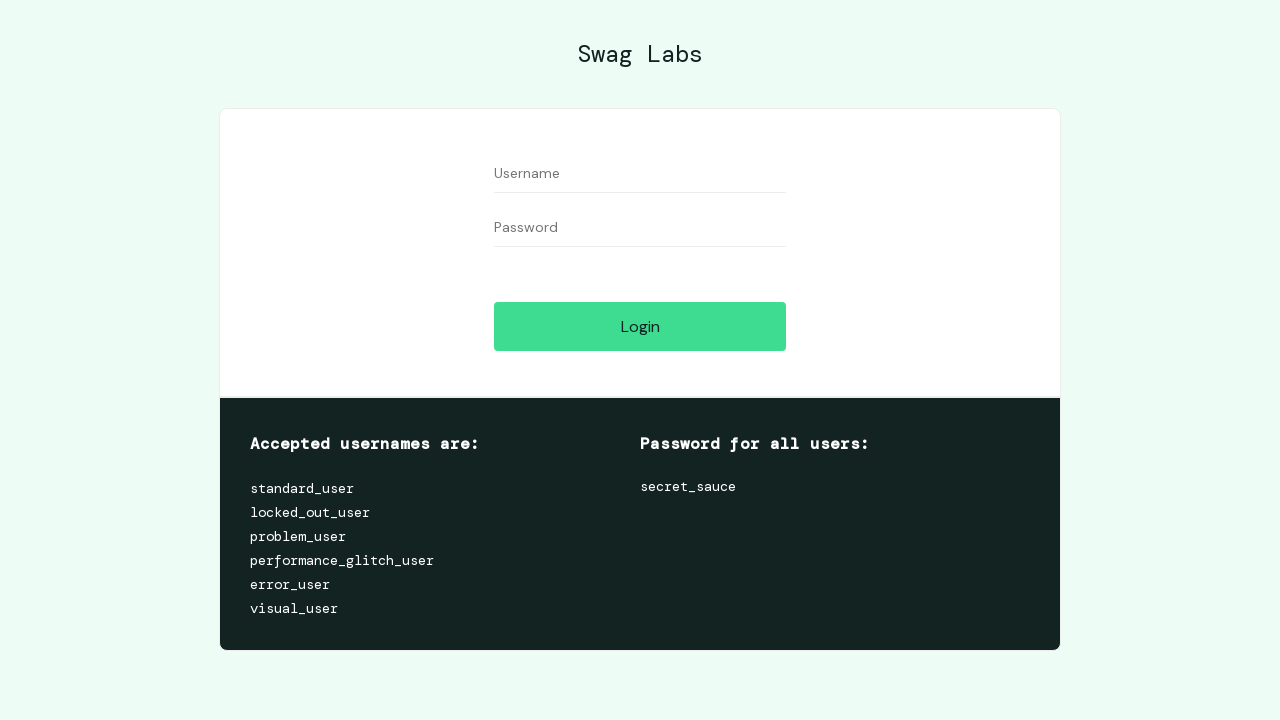

Filled username field with 'standard_user' on input[name='user-name']
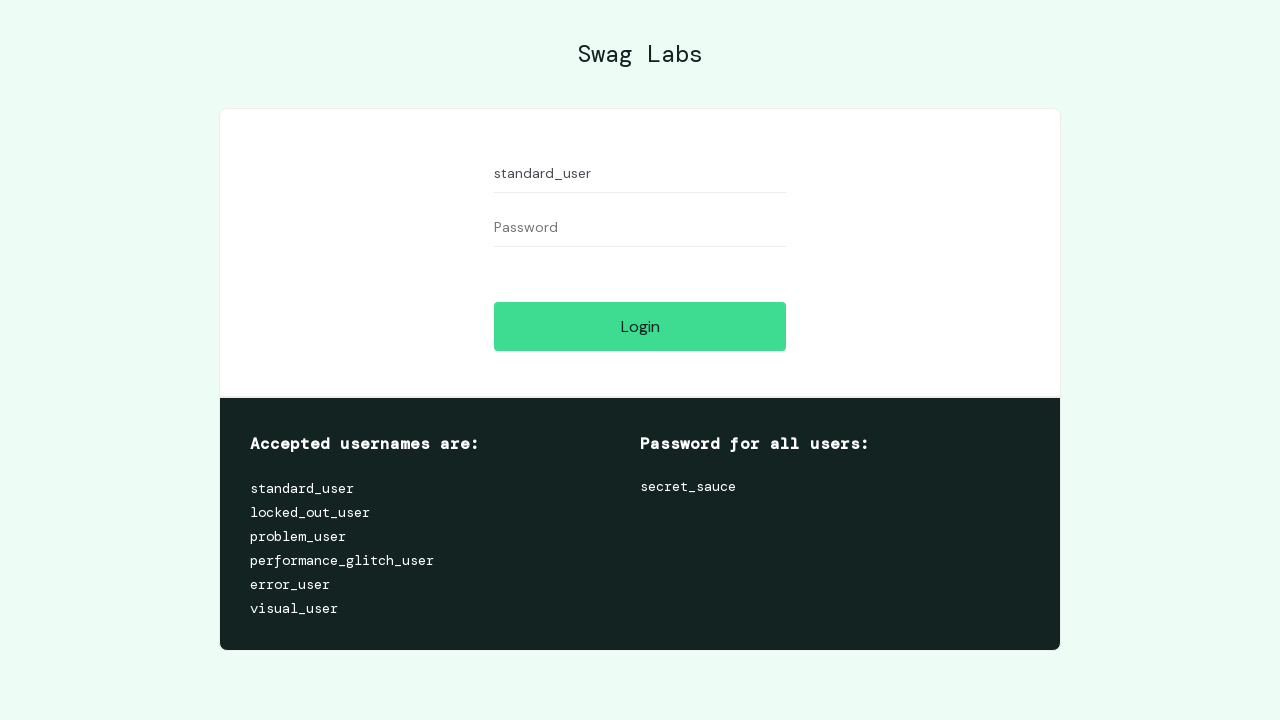

Left password field empty on input[name='password']
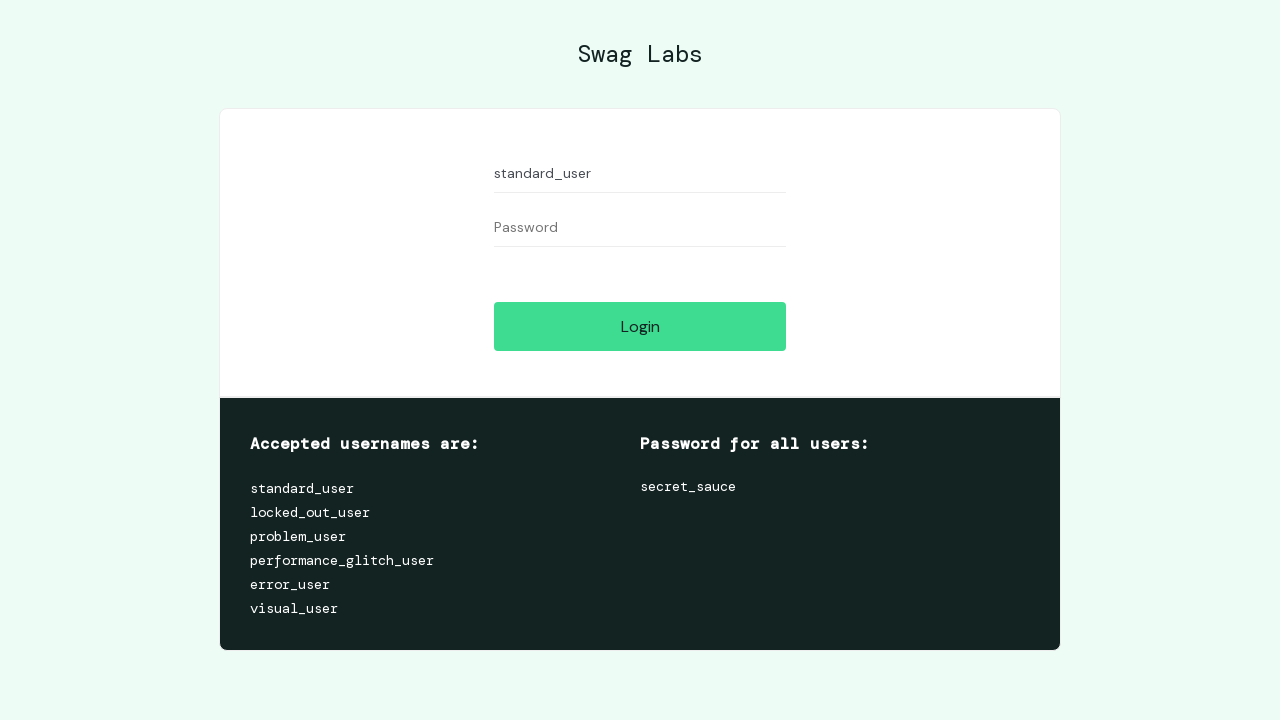

Clicked login button at (640, 326) on #login-button
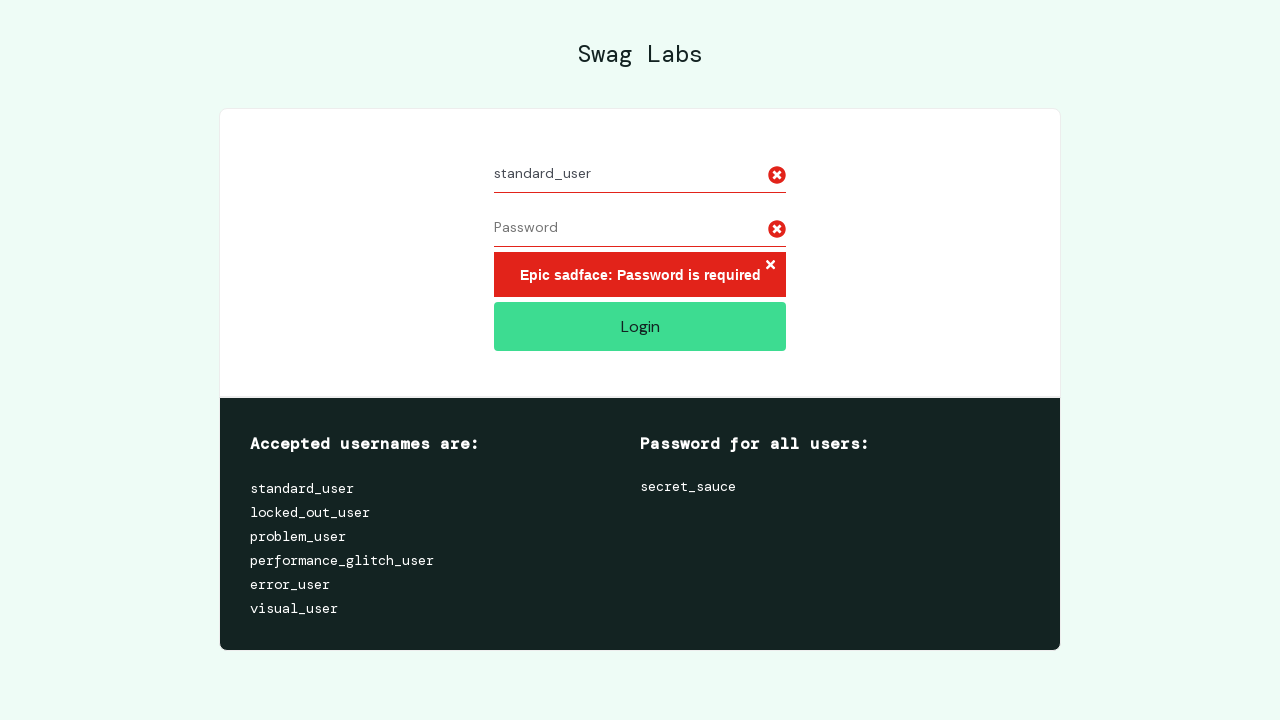

Password requirement error message appeared
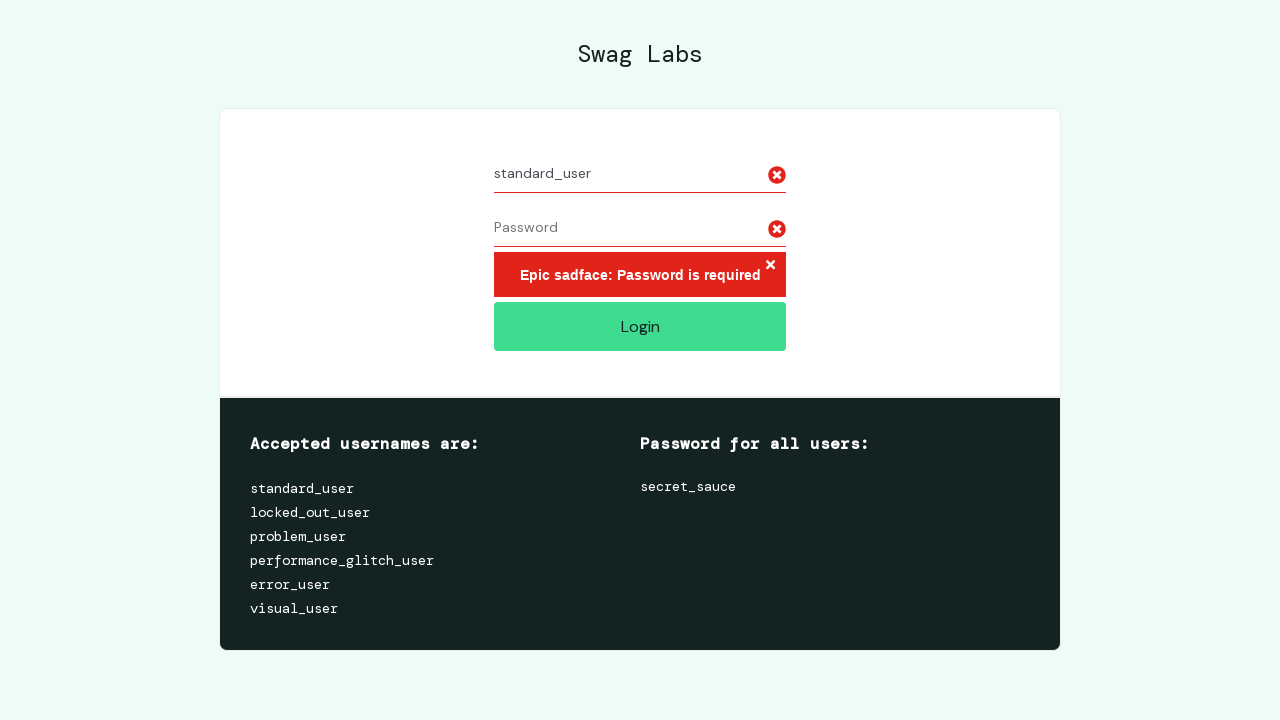

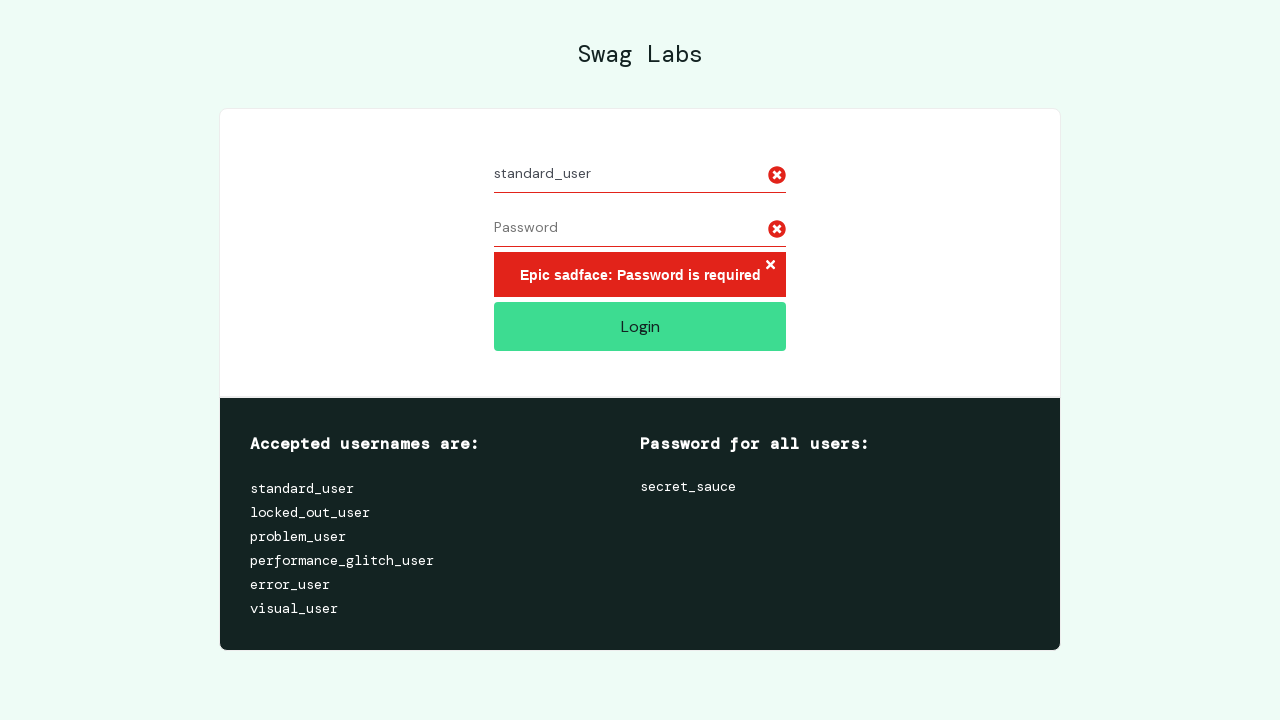